Tests date picker functionality by opening a calendar widget and selecting a specific date from the calendar table

Starting URL: https://testautomationpractice.blogspot.com/

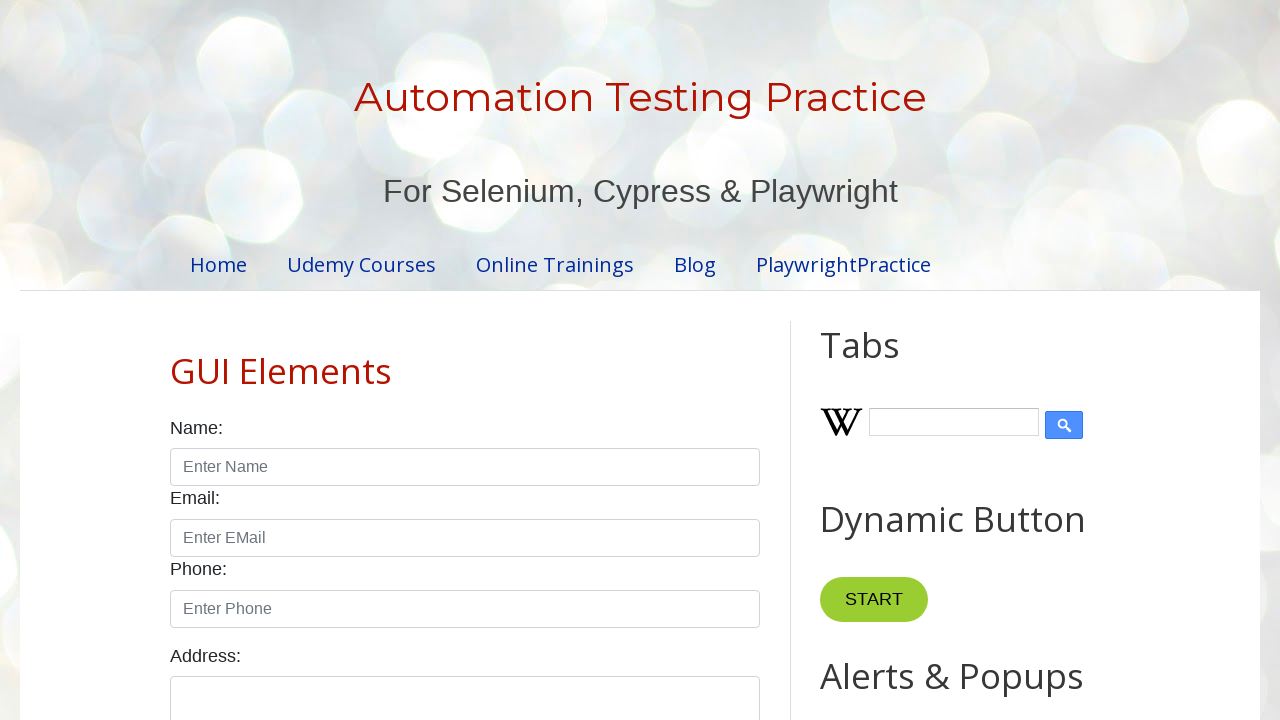

Clicked date picker input to open calendar widget at (515, 360) on xpath=//input[contains(@id,'datepicker')]
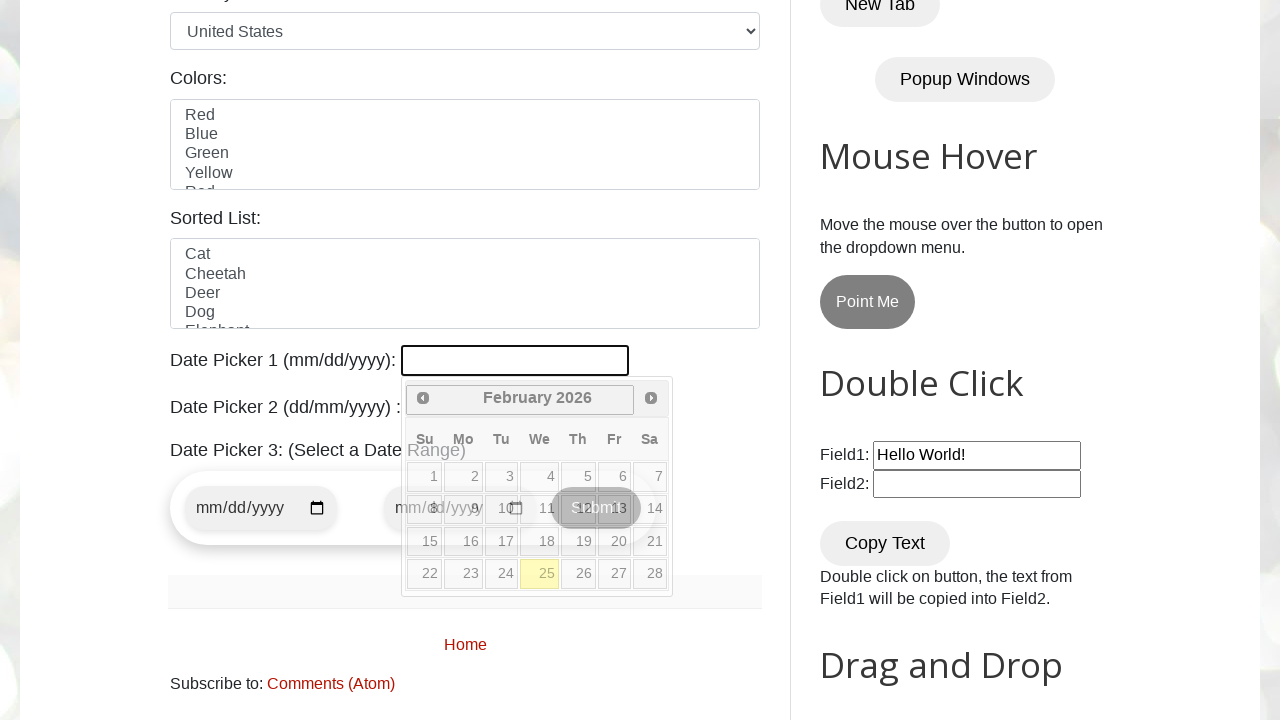

Calendar widget appeared
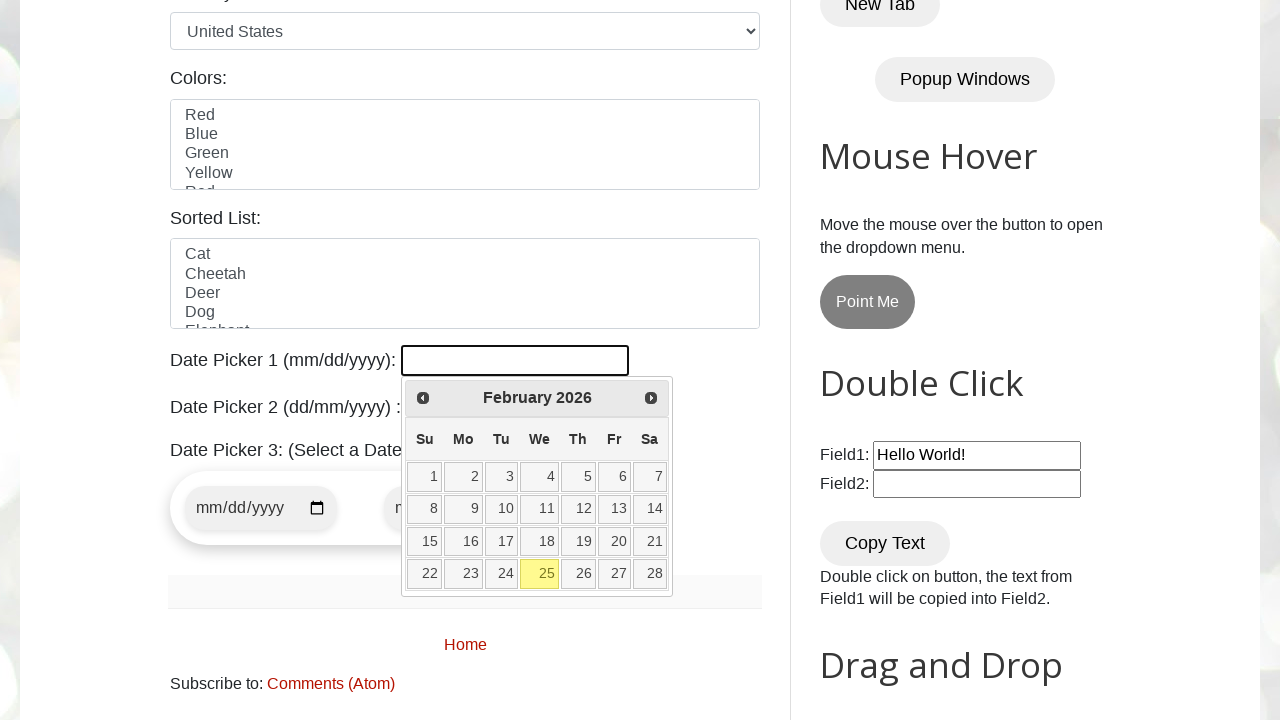

Located calendar table with 4 rows
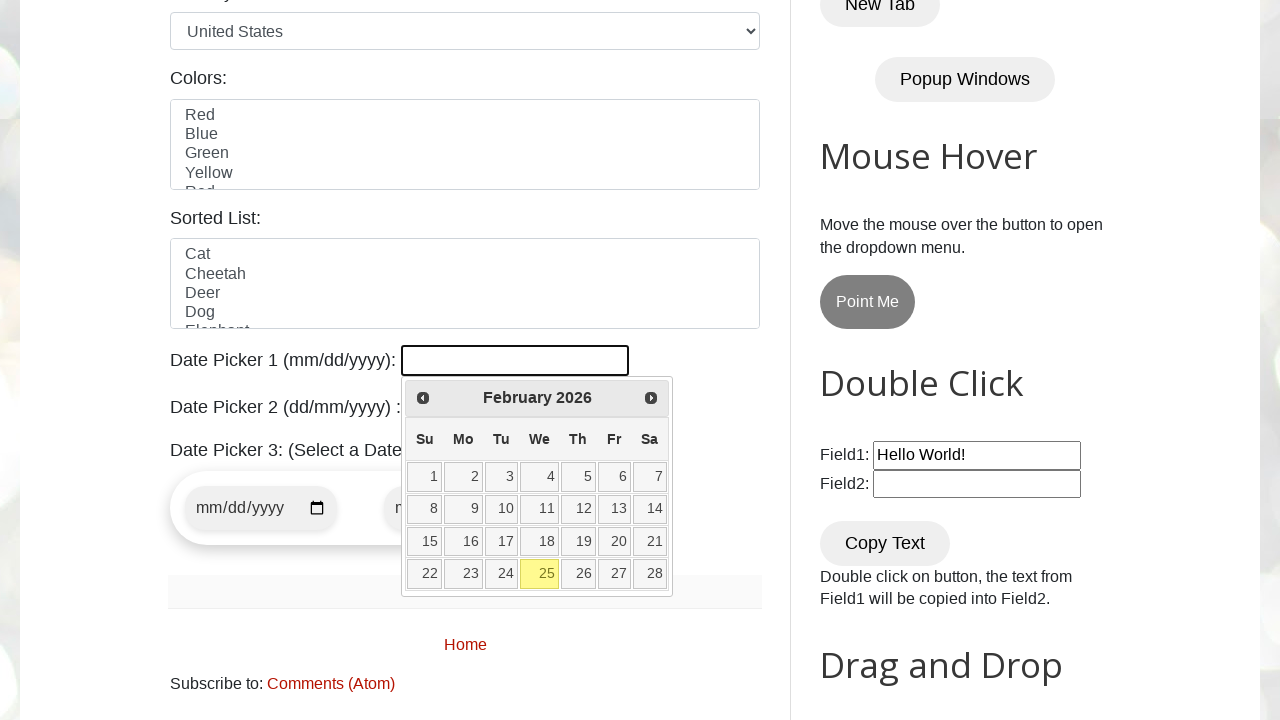

Found and clicked date '6' in calendar at row 1, cell 6 at (614, 477) on //*[contains(@class,'ui-datepicker-calendar')]/tbody/tr[1]/td[6]
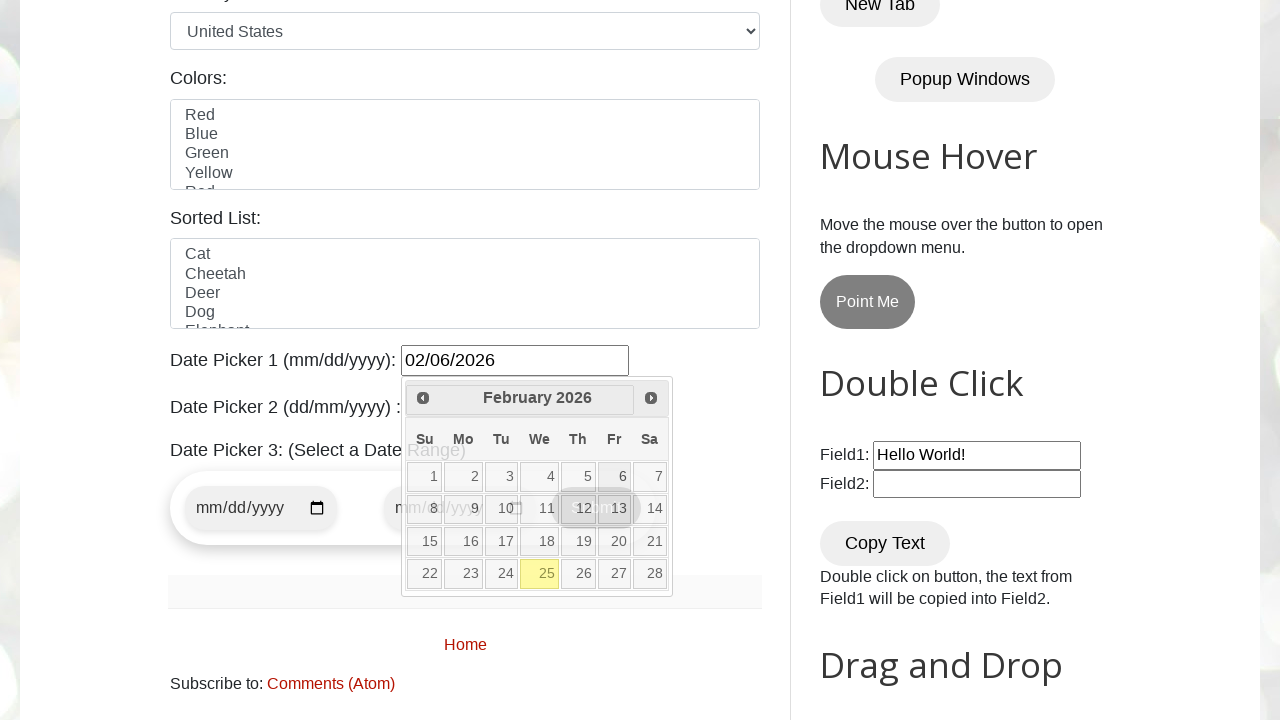

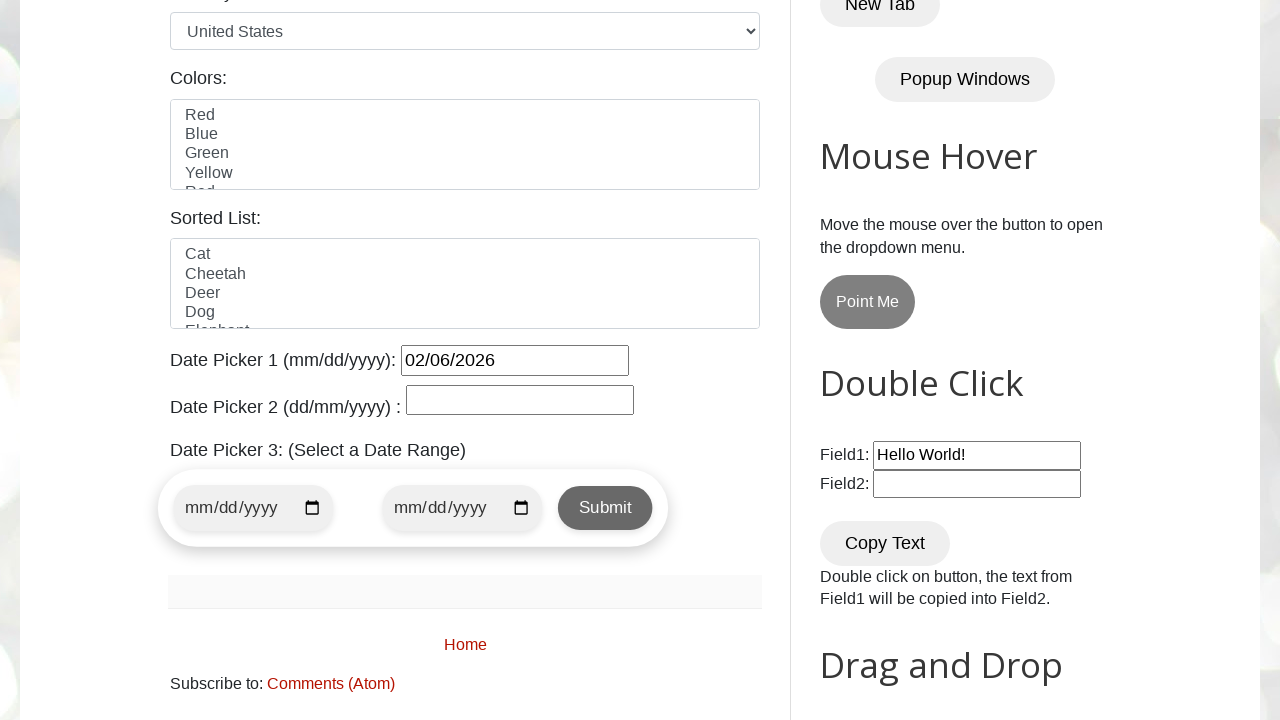